Tests USPS website navigation by hovering over menu items, clicking on calculate price tool, and entering a zip code

Starting URL: https://www.usps.com

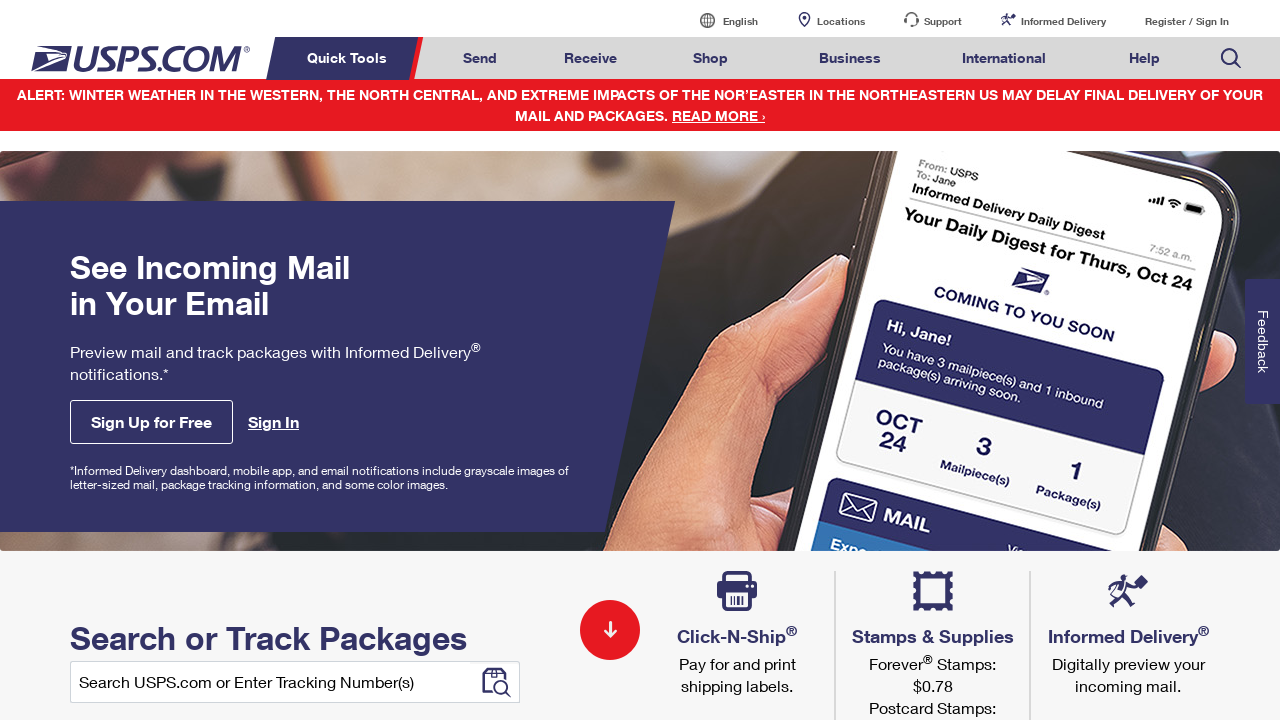

Hovered over Quick Tools menu at (350, 58) on text='Quick Tools'
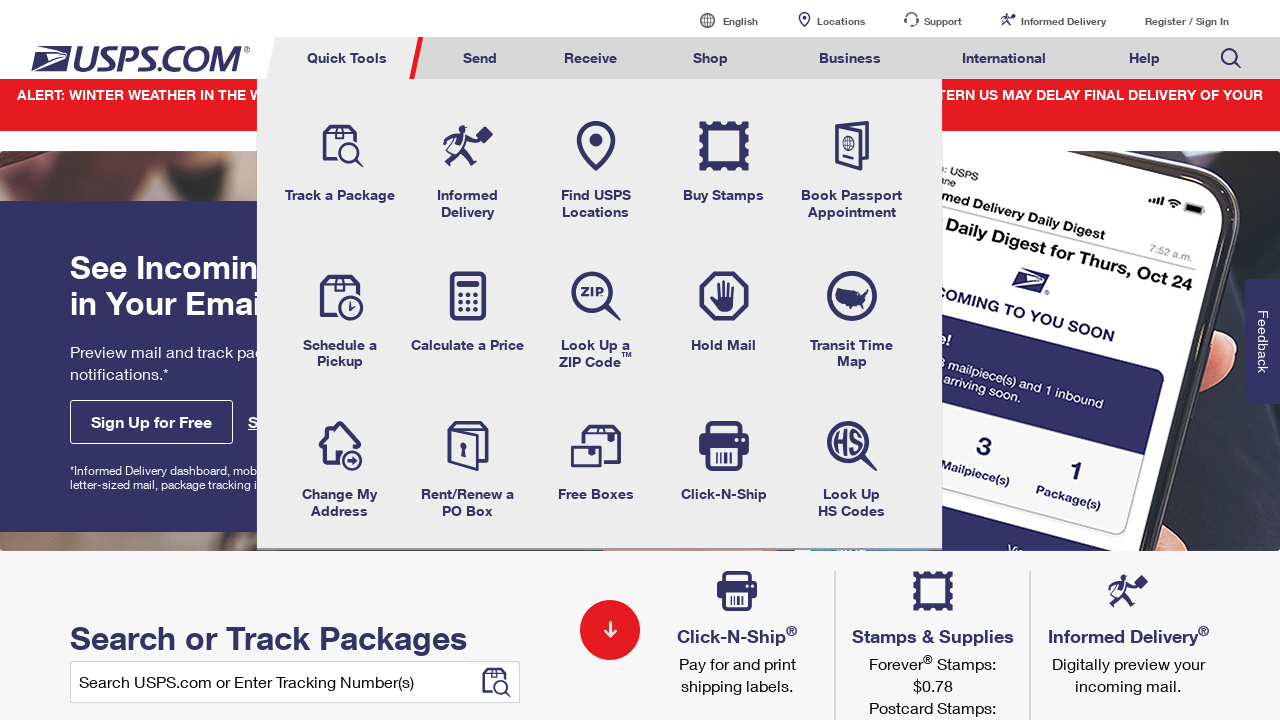

Hovered over Send tab at (480, 58) on #mail-ship-width
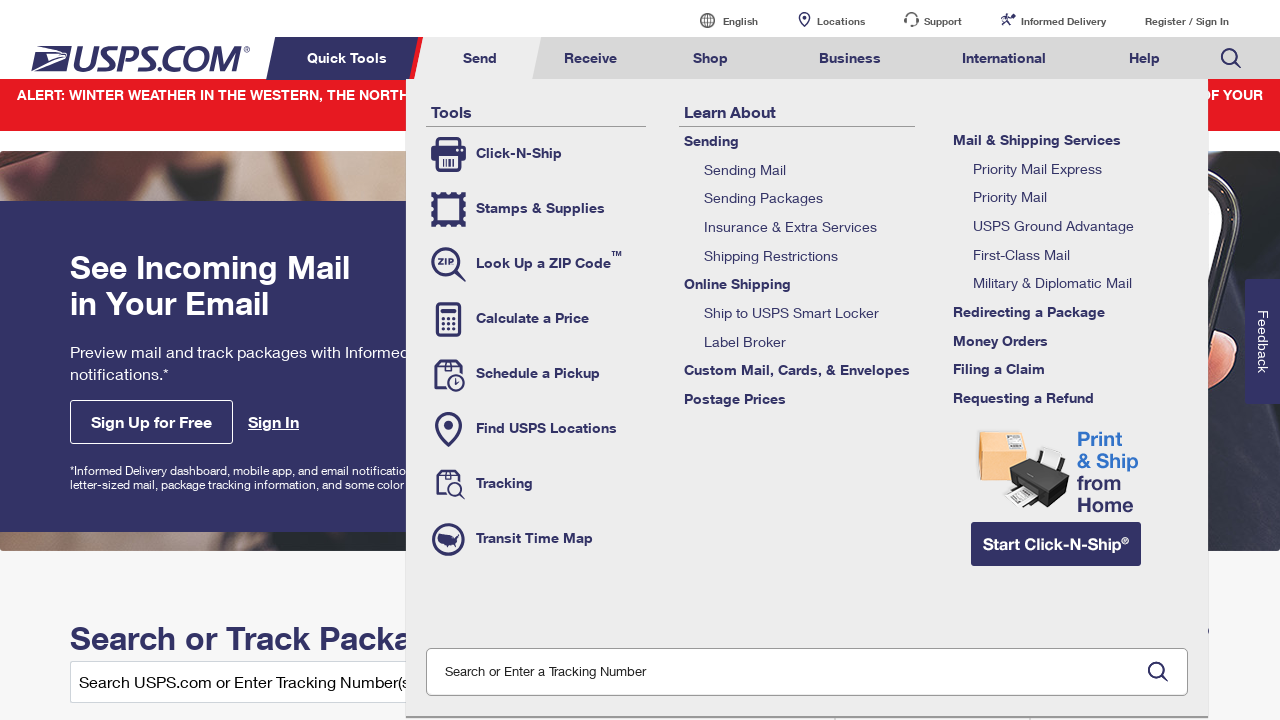

Clicked on Calculate a Price tool at (536, 319) on .tool-calc
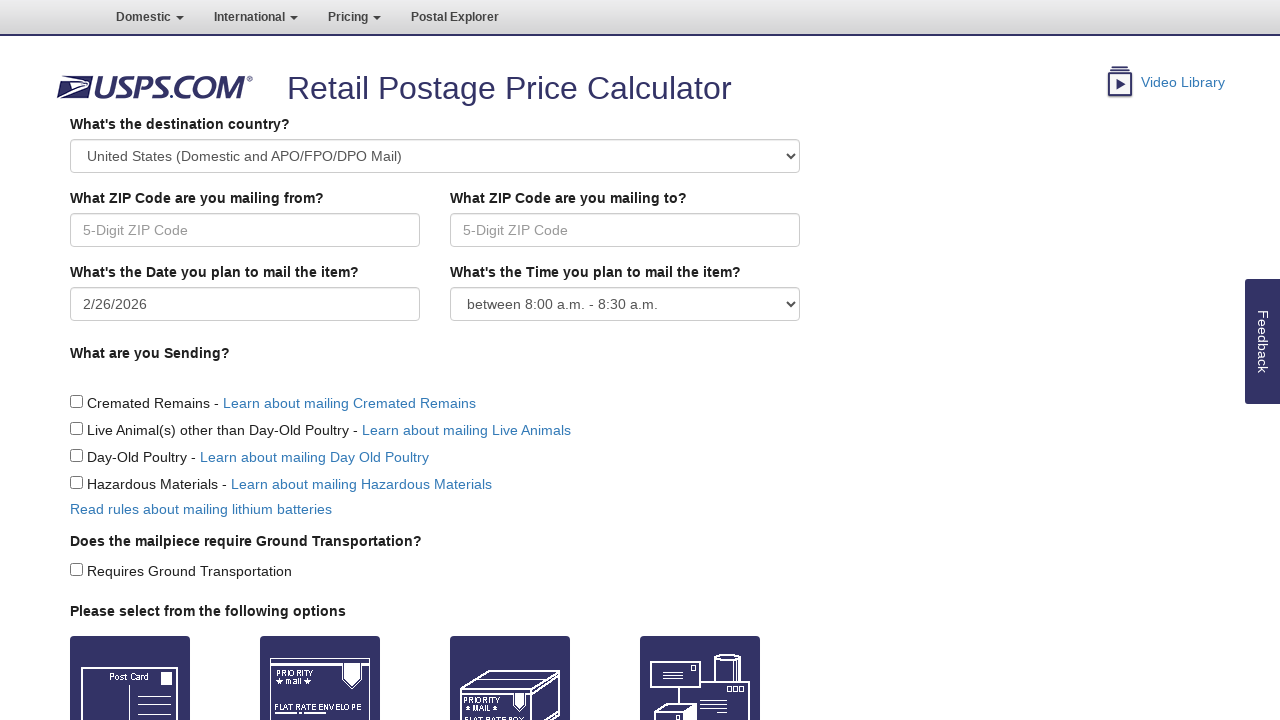

Calculate Price form loaded
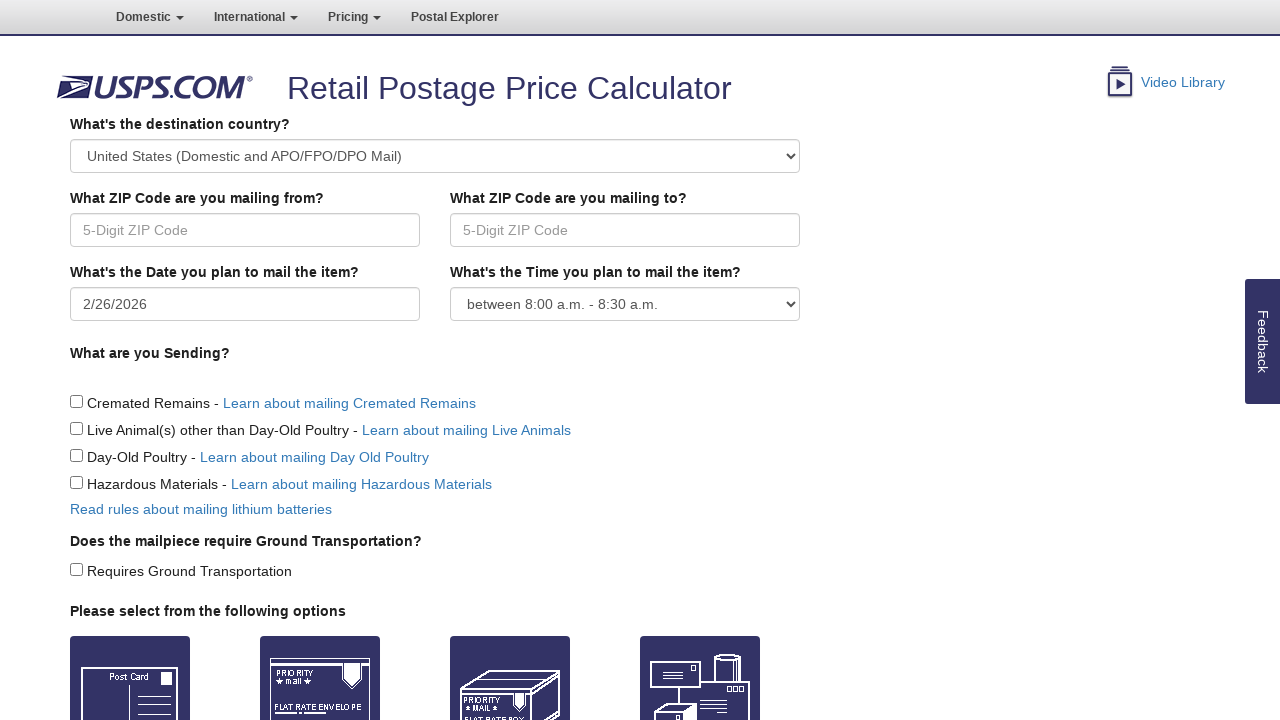

Entered zip code '11218' in Origin field on #Origin
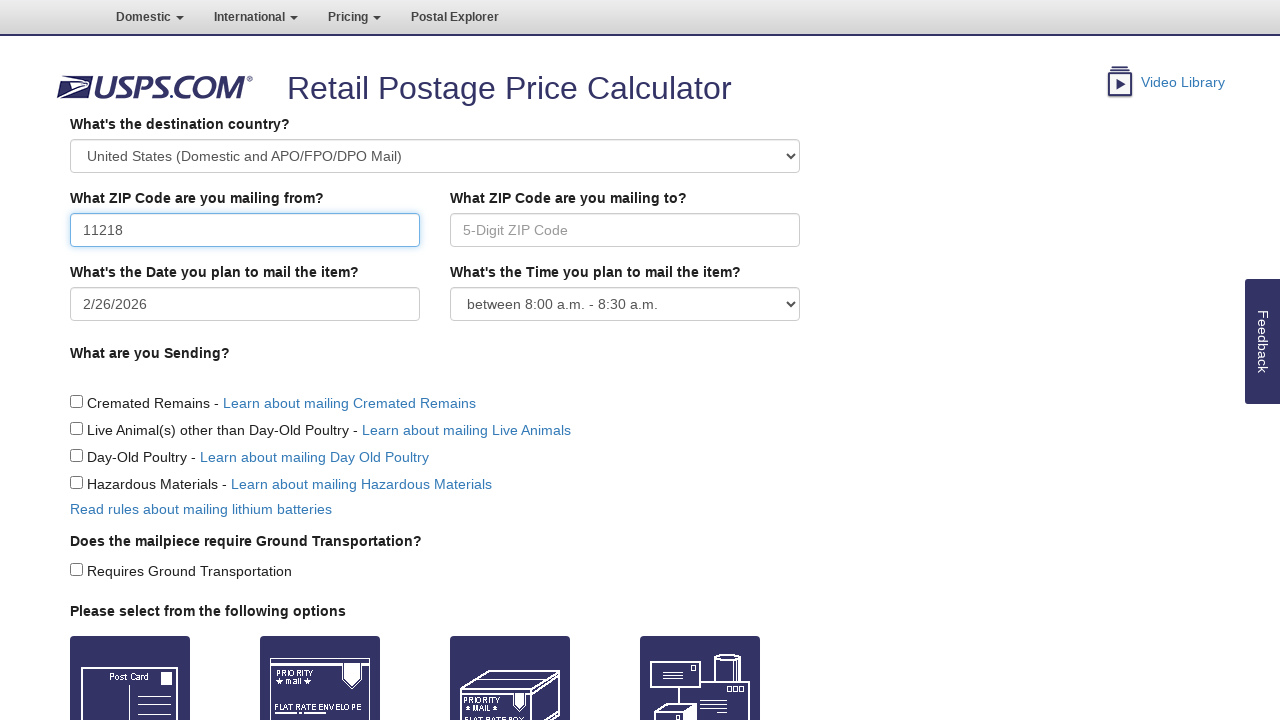

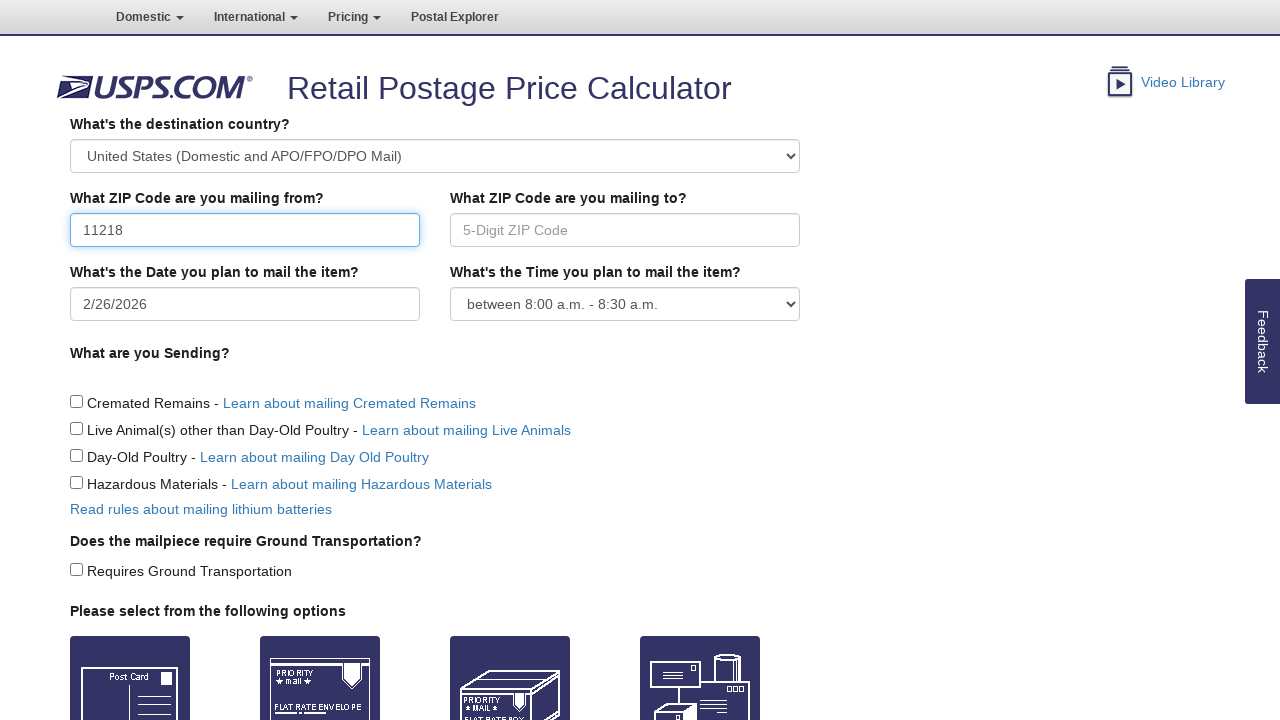